Tests clicking on terms and conditions link and verifying it opens in a new window

Starting URL: https://next.privat24.ua/money-transfer/card

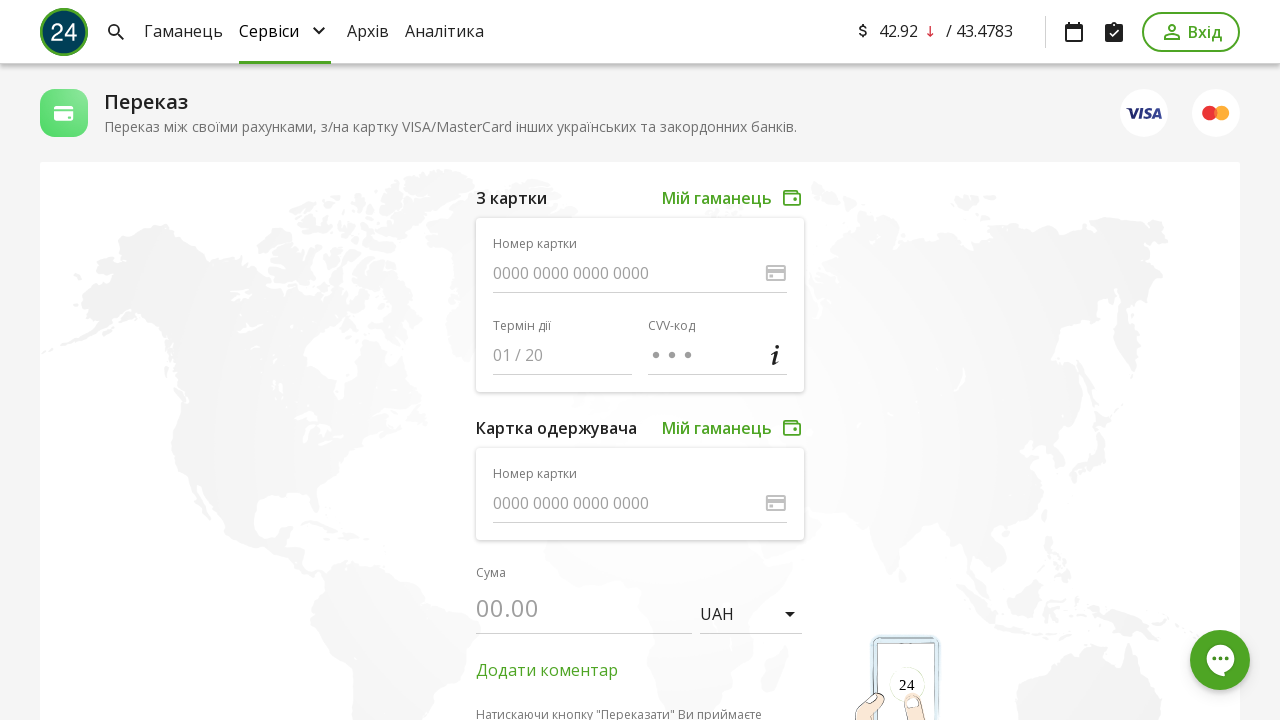

Clicked on terms and conditions link at (586, 360) on a[href='https://privatbank.ua/terms']
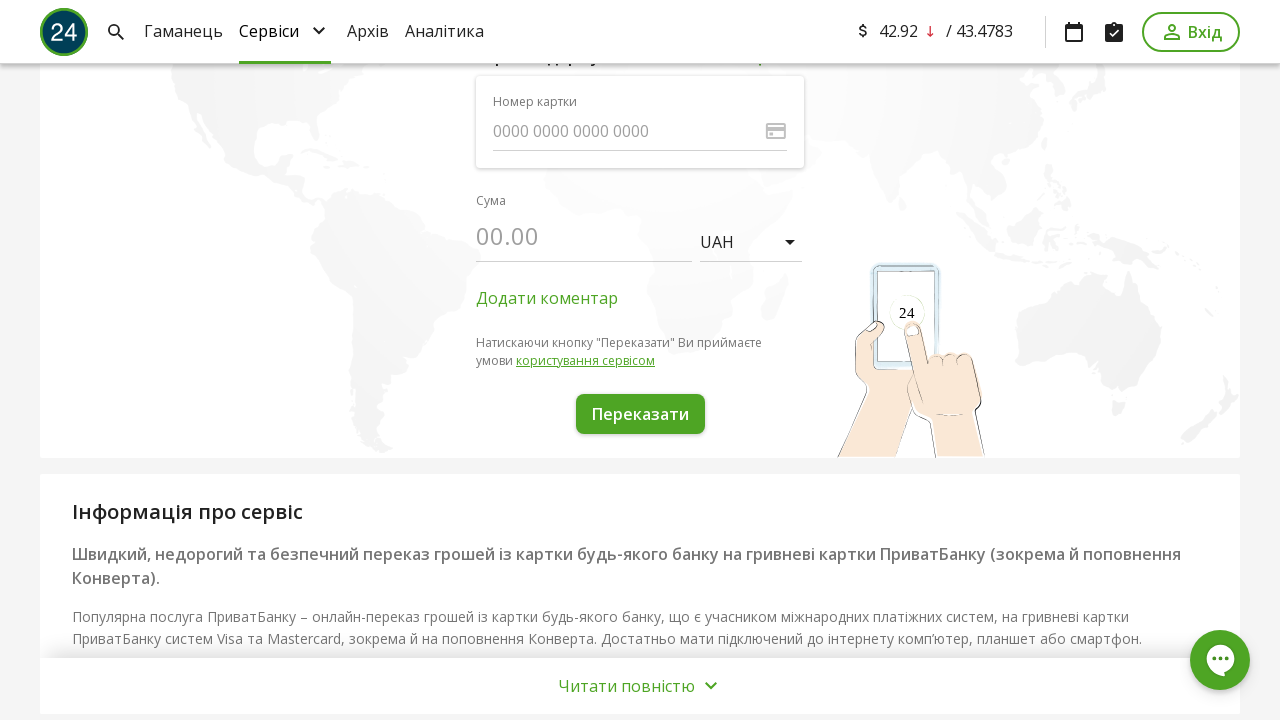

New window opened with terms and conditions page
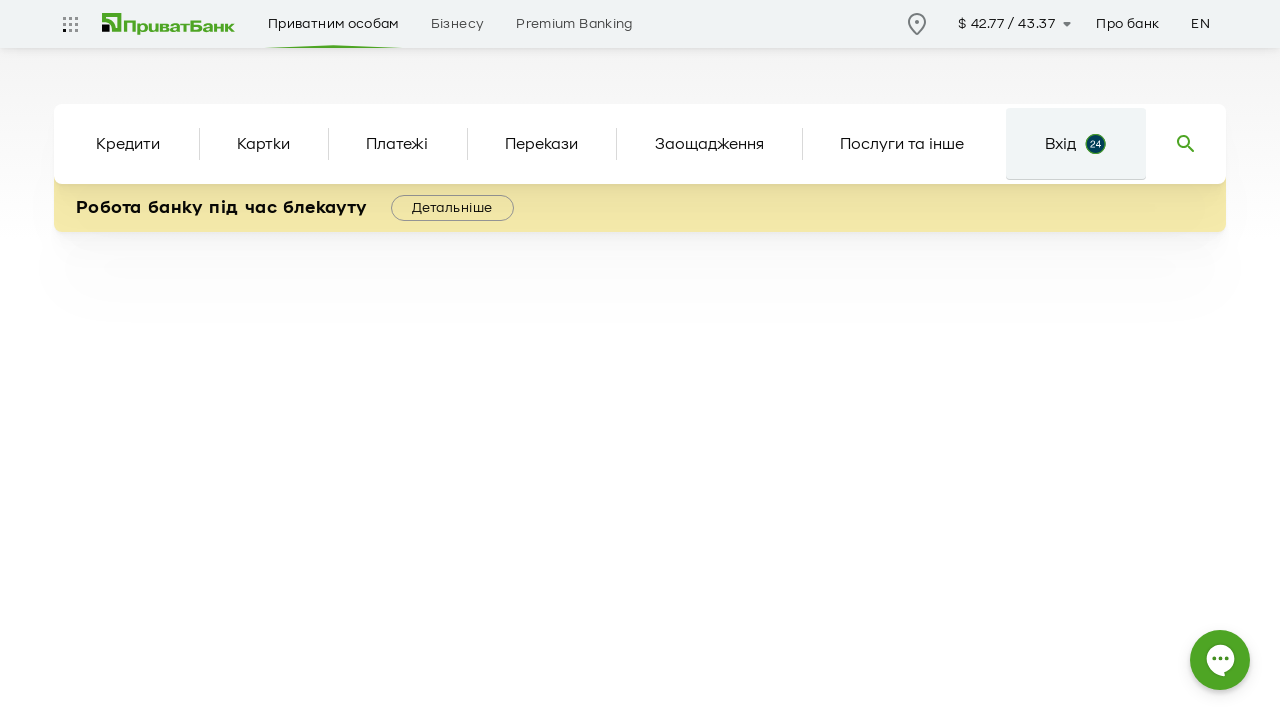

Terms and conditions page fully loaded
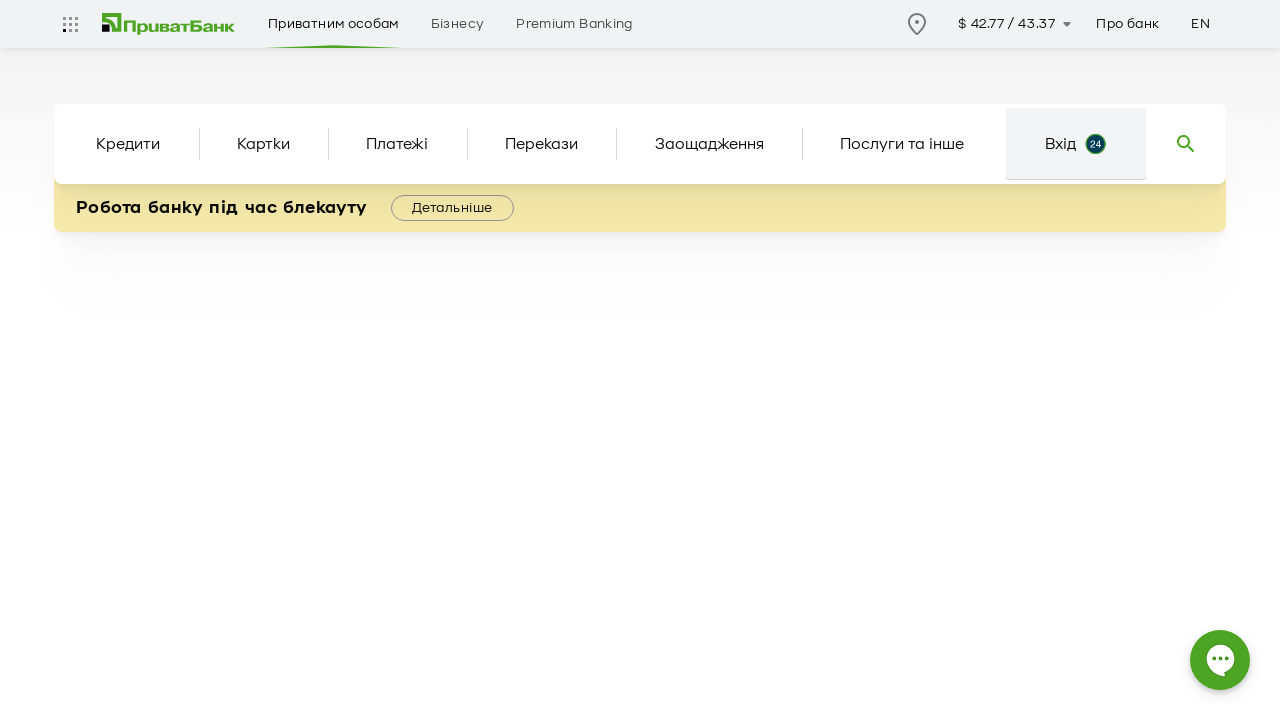

Scrolled down 280 pixels on terms page
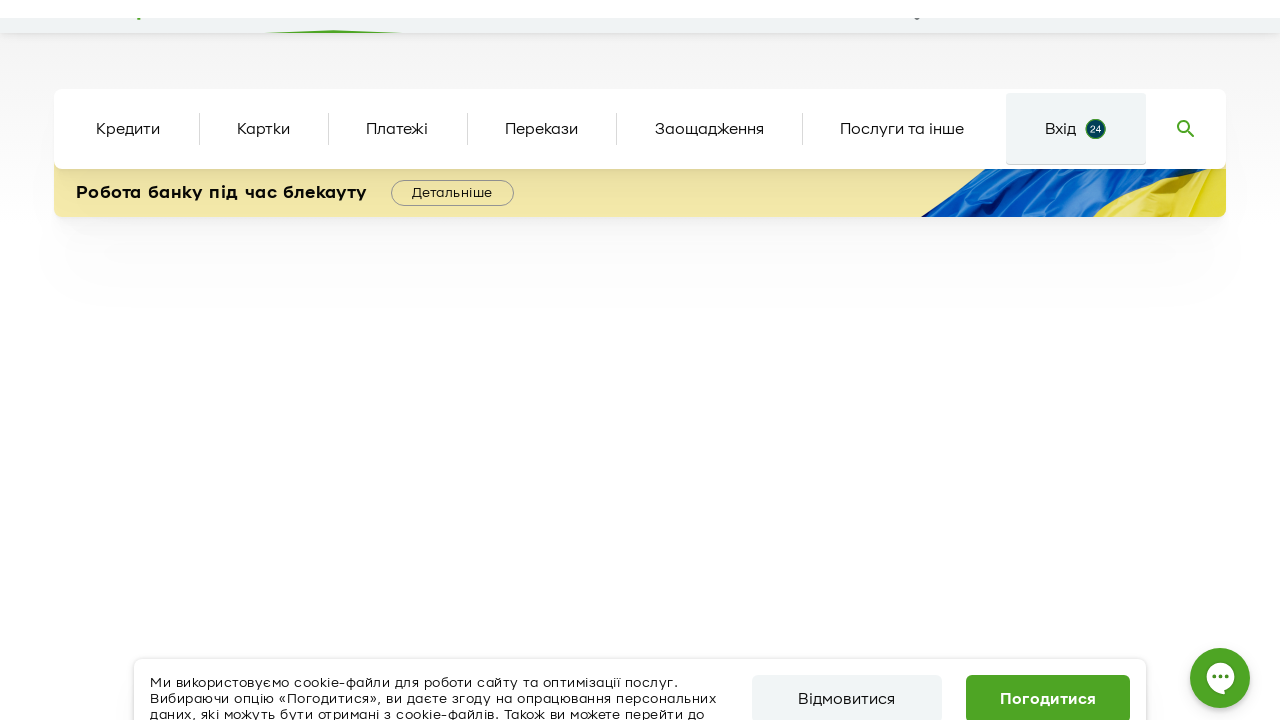

Located and switched to iframe on terms page
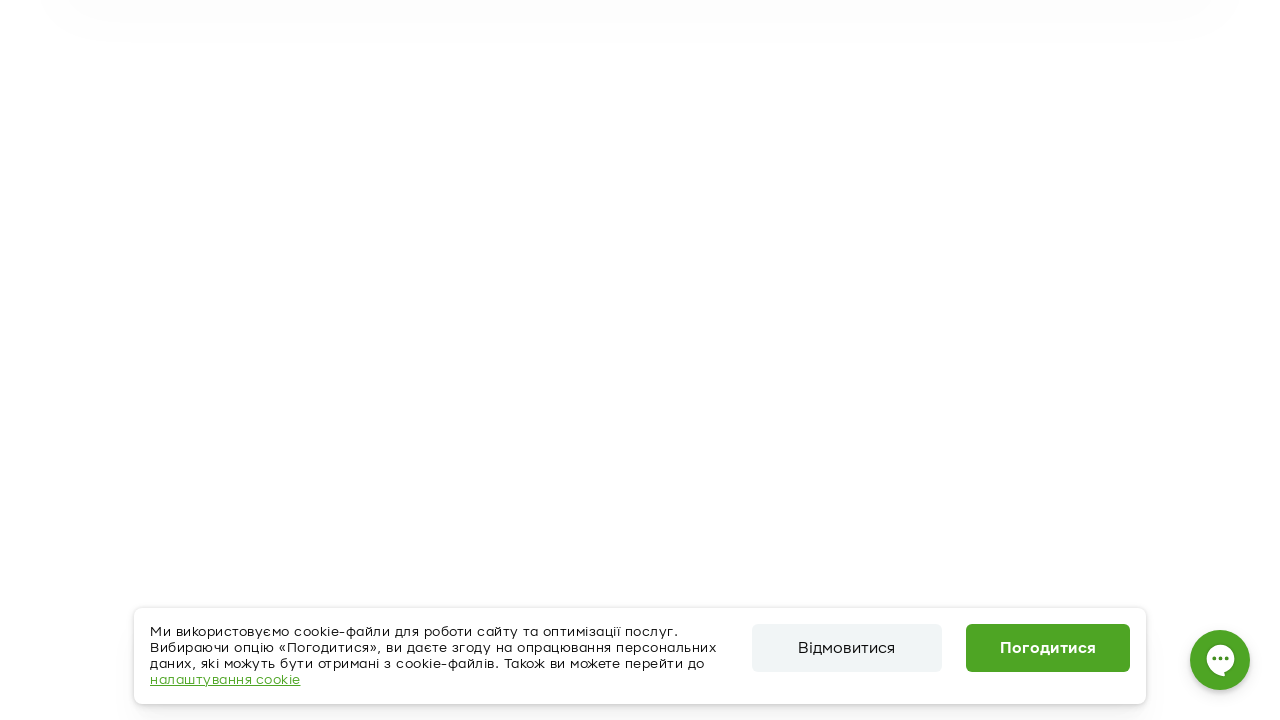

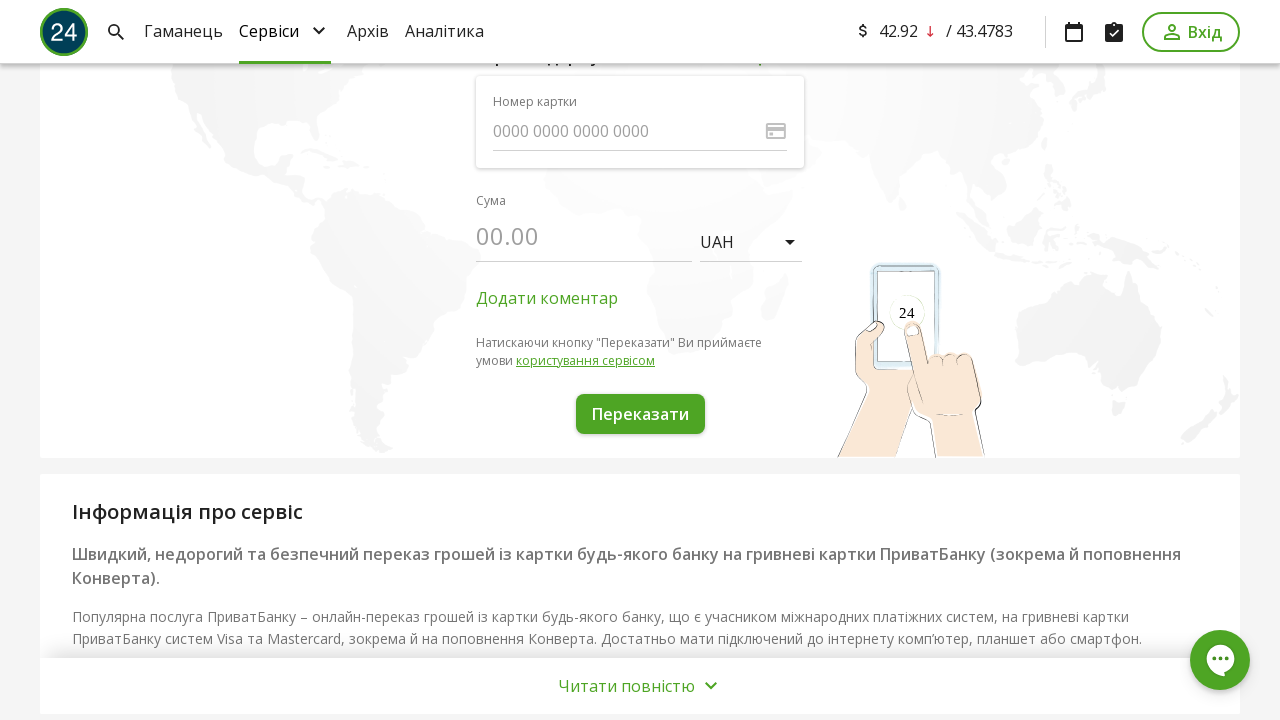